Tests Mailchimp signup form by filling email, username, and password fields and submitting the registration form

Starting URL: https://login.mailchimp.com/signup/

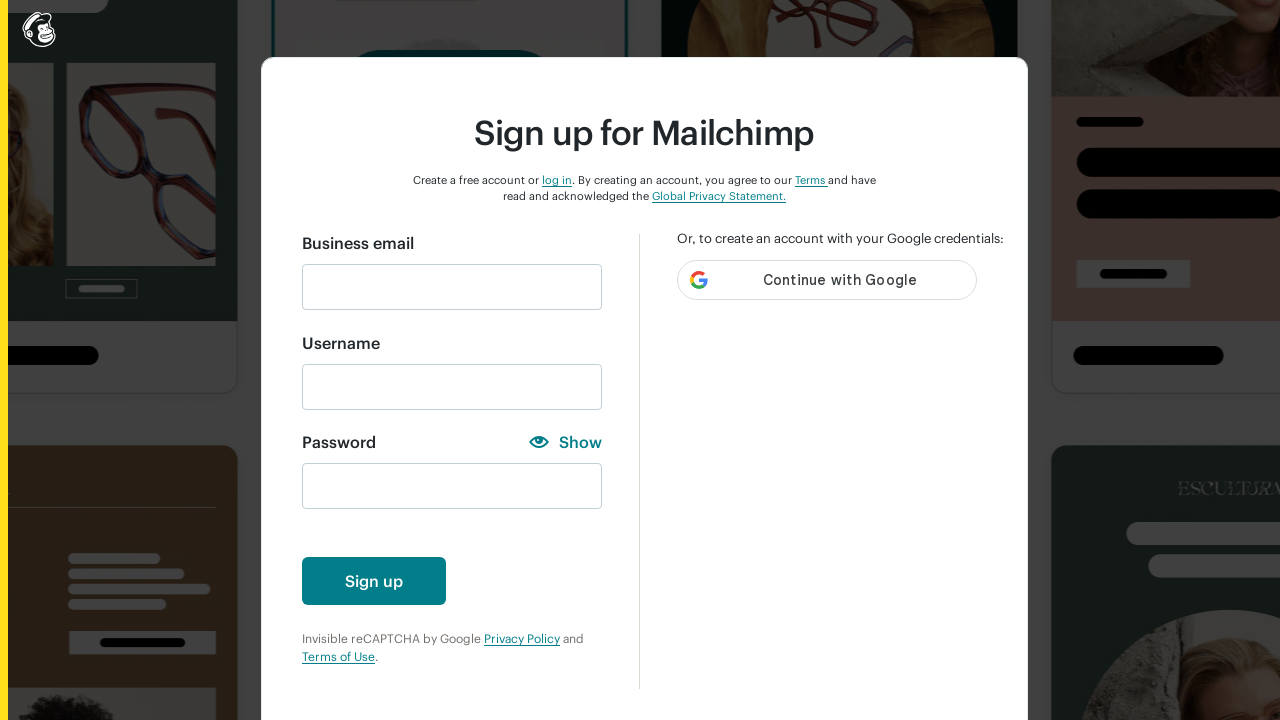

Filled email field with 'testuser247@example.com' on input#email
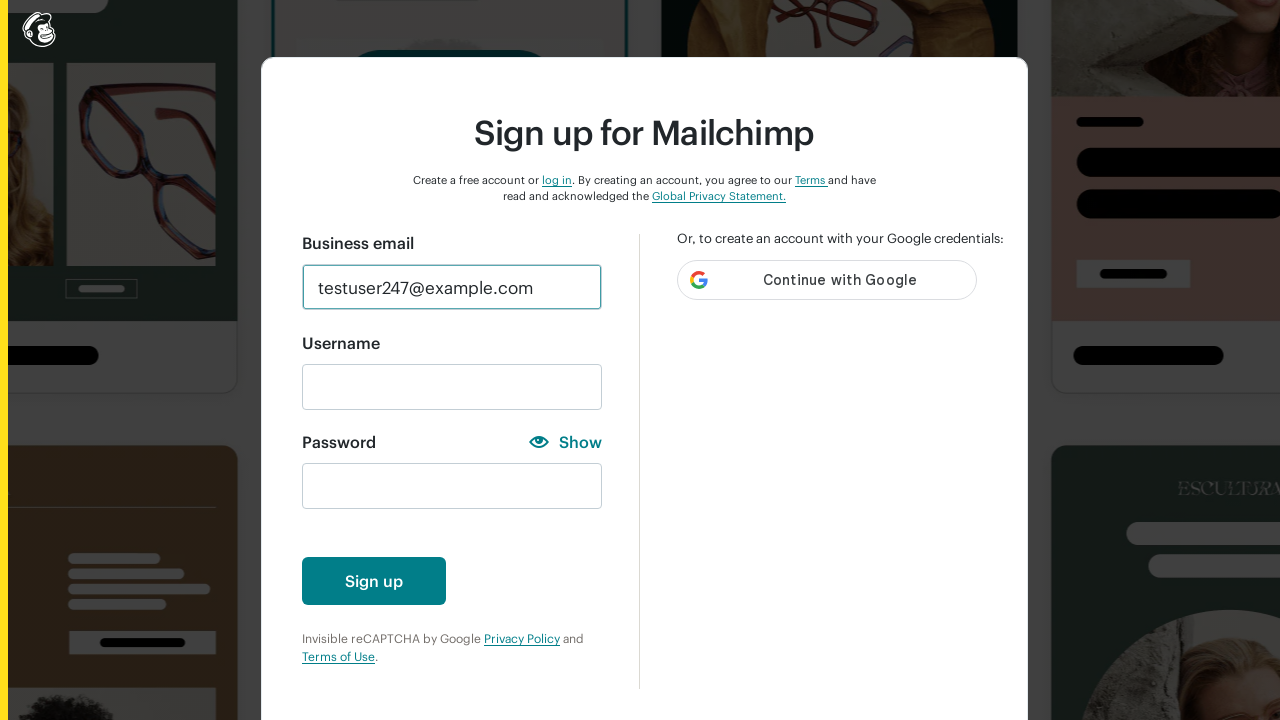

Filled username field with 'testuser247' on input#new_username
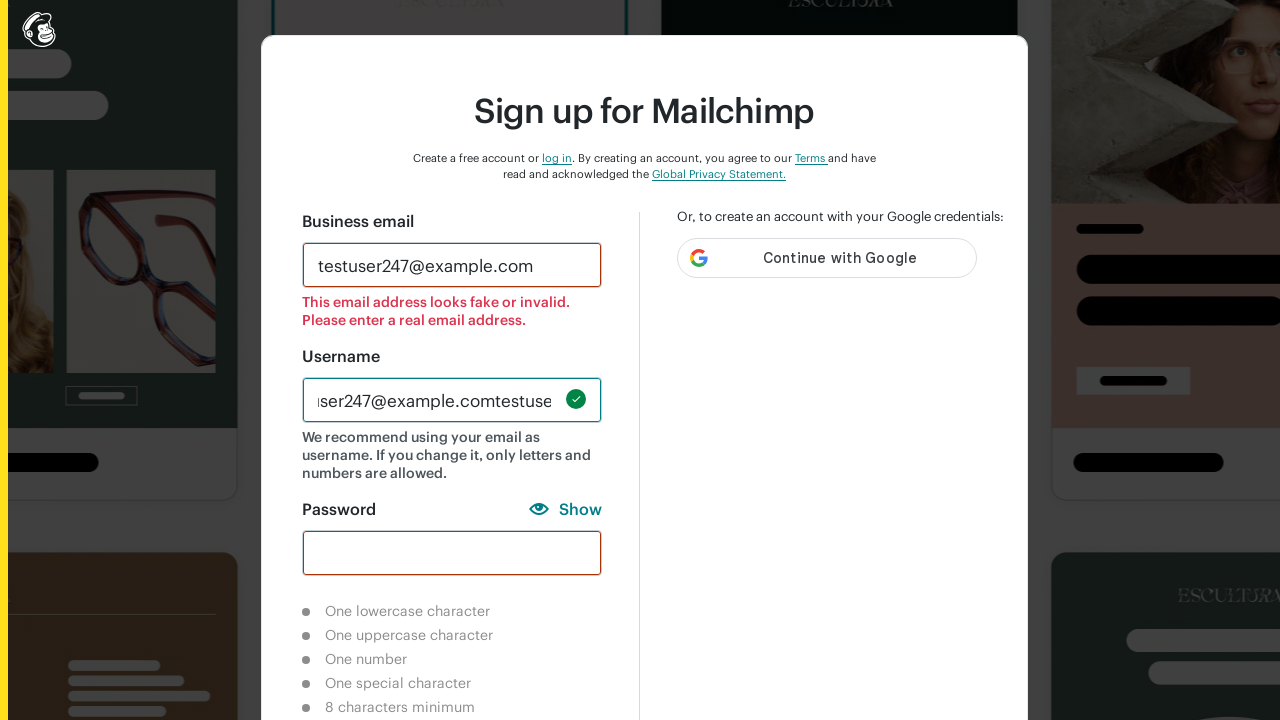

Filled password field with 'TestPass@2024' on input#new_password
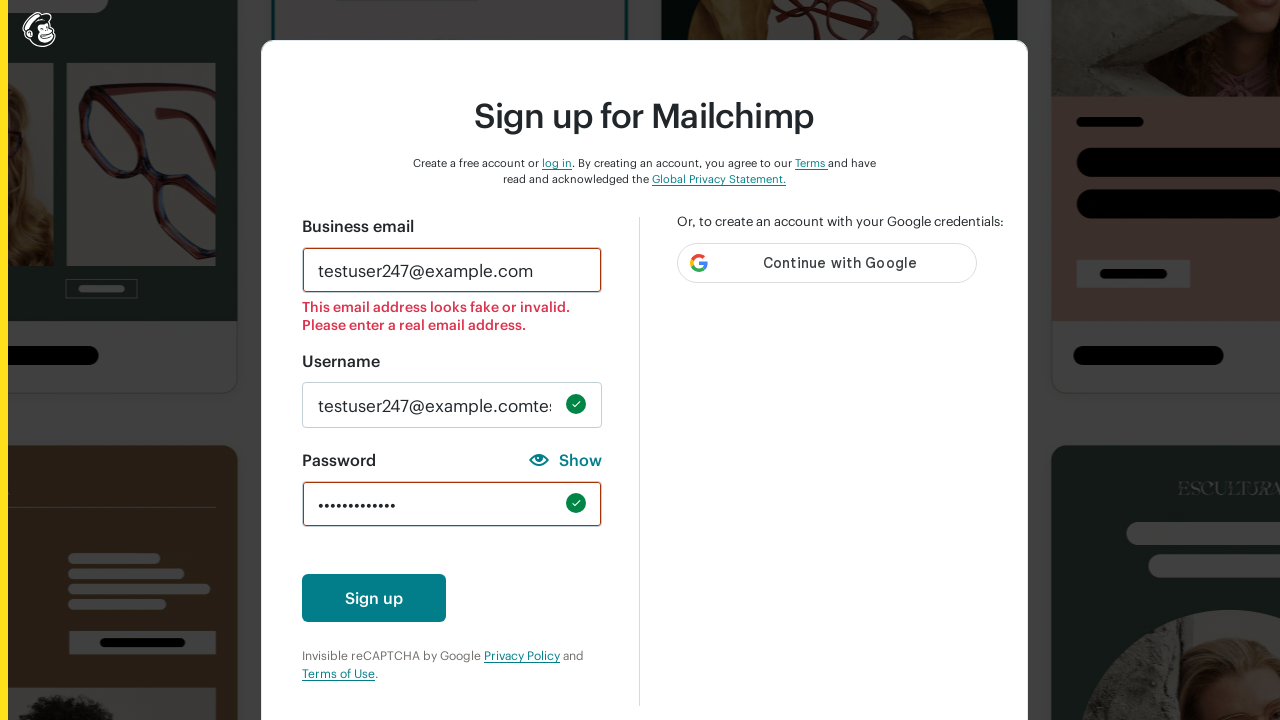

Clicked sign up button to submit registration form at (374, 598) on button#create-account-enabled
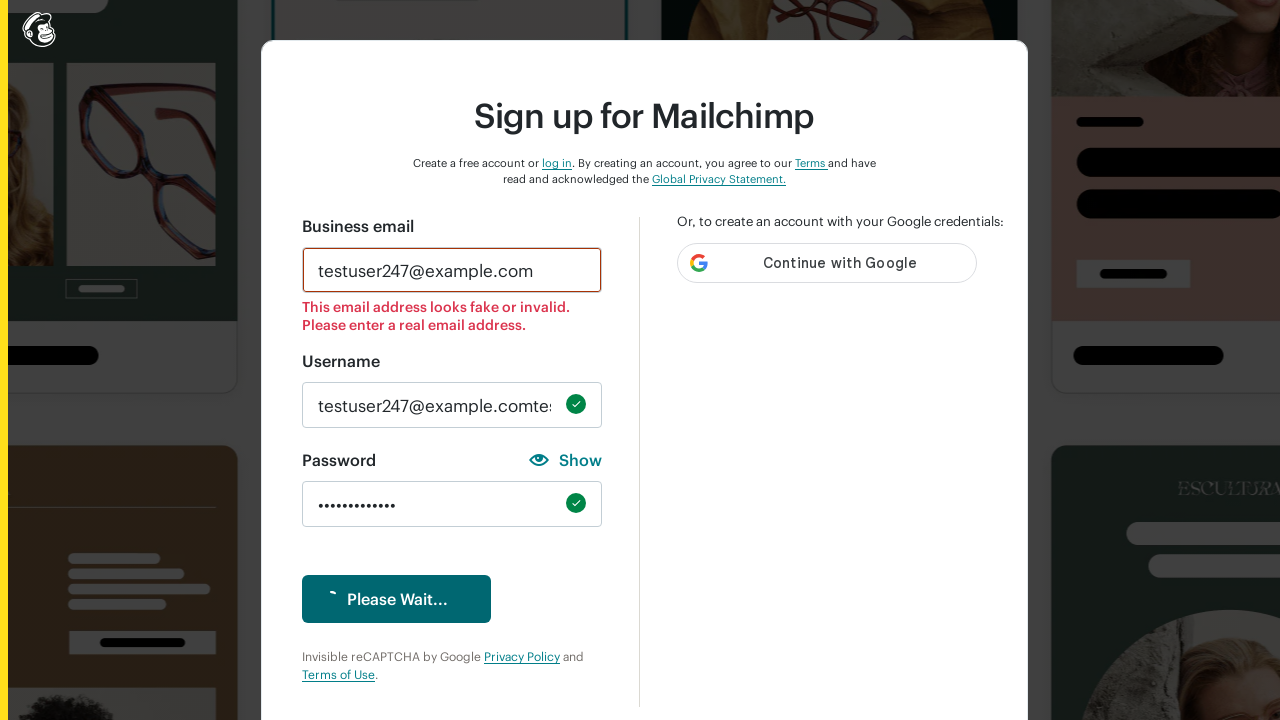

Waited 2 seconds for form submission to process
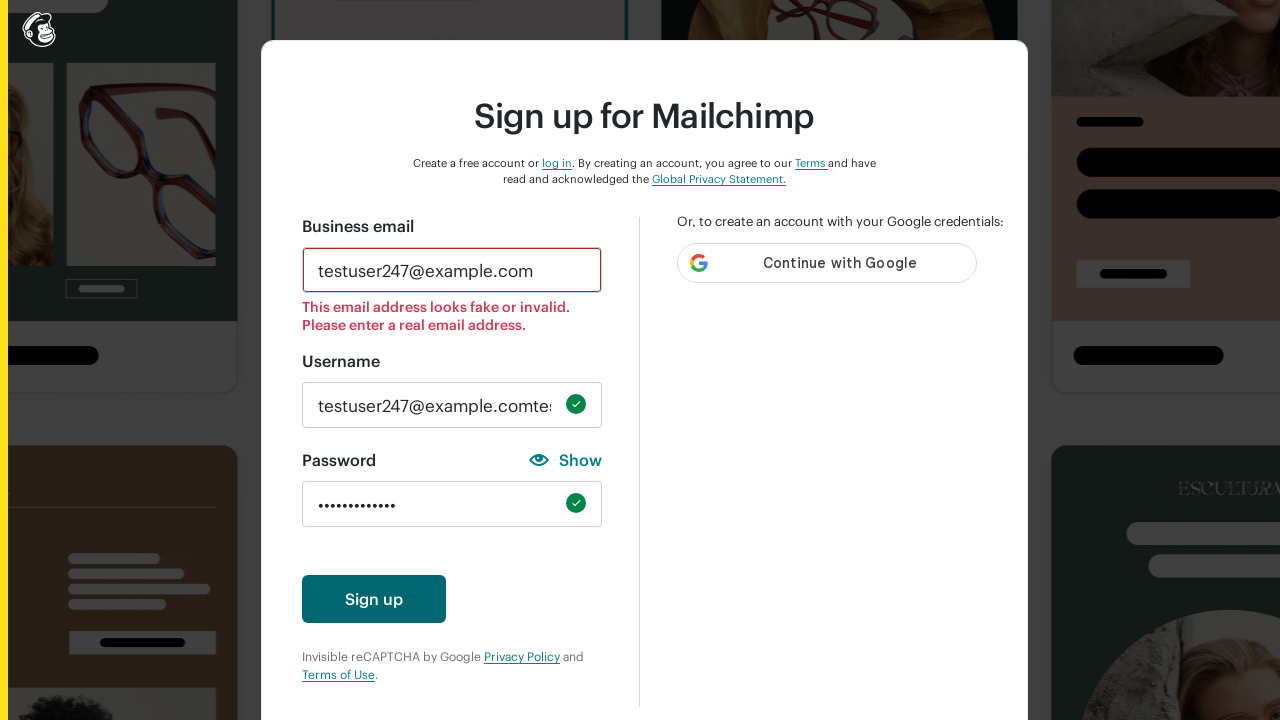

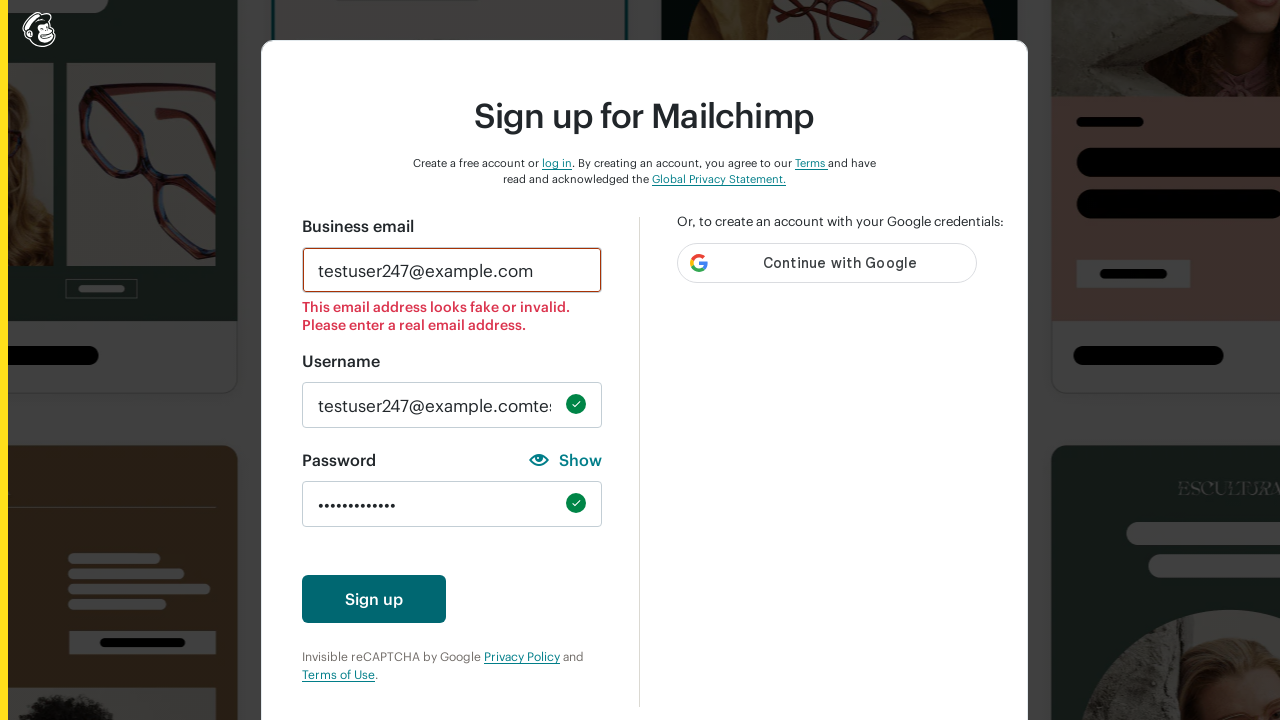